Tests dynamic checkbox visibility by toggling its display state and verifying visibility changes

Starting URL: https://v1.training-support.net/selenium/dynamic-controls

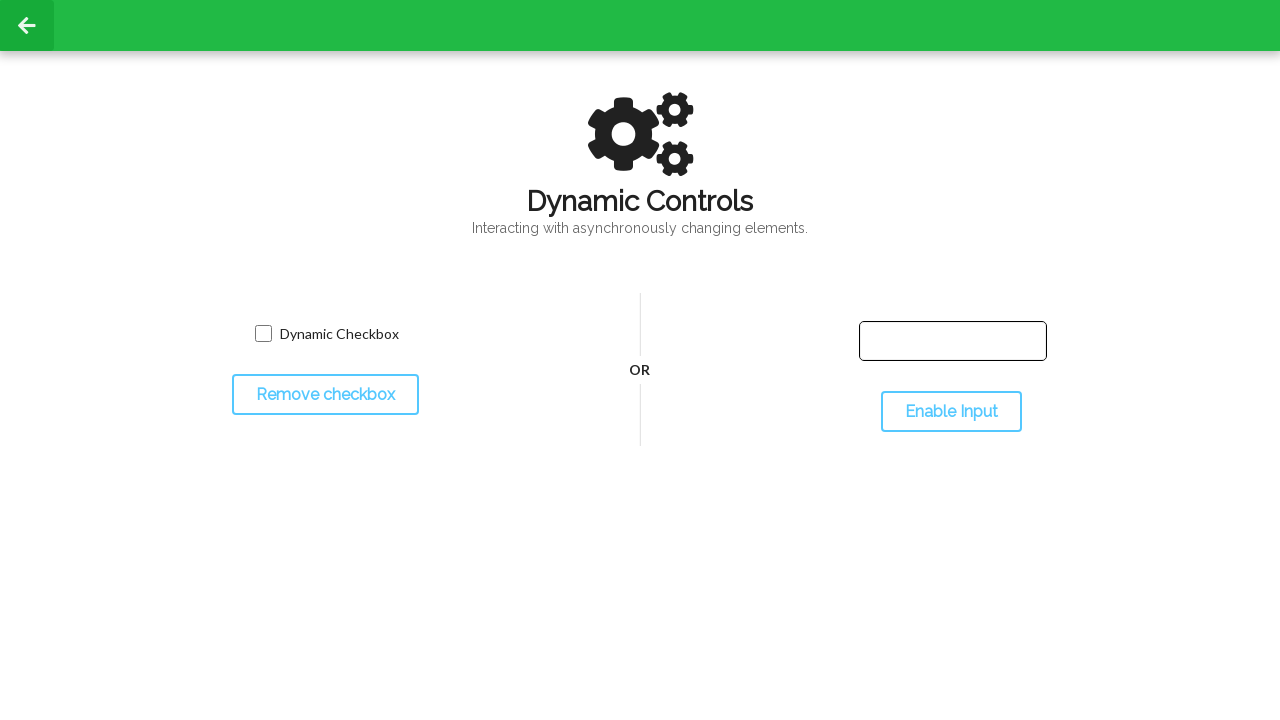

Clicked toggle button to hide checkbox at (325, 395) on #toggleCheckbox
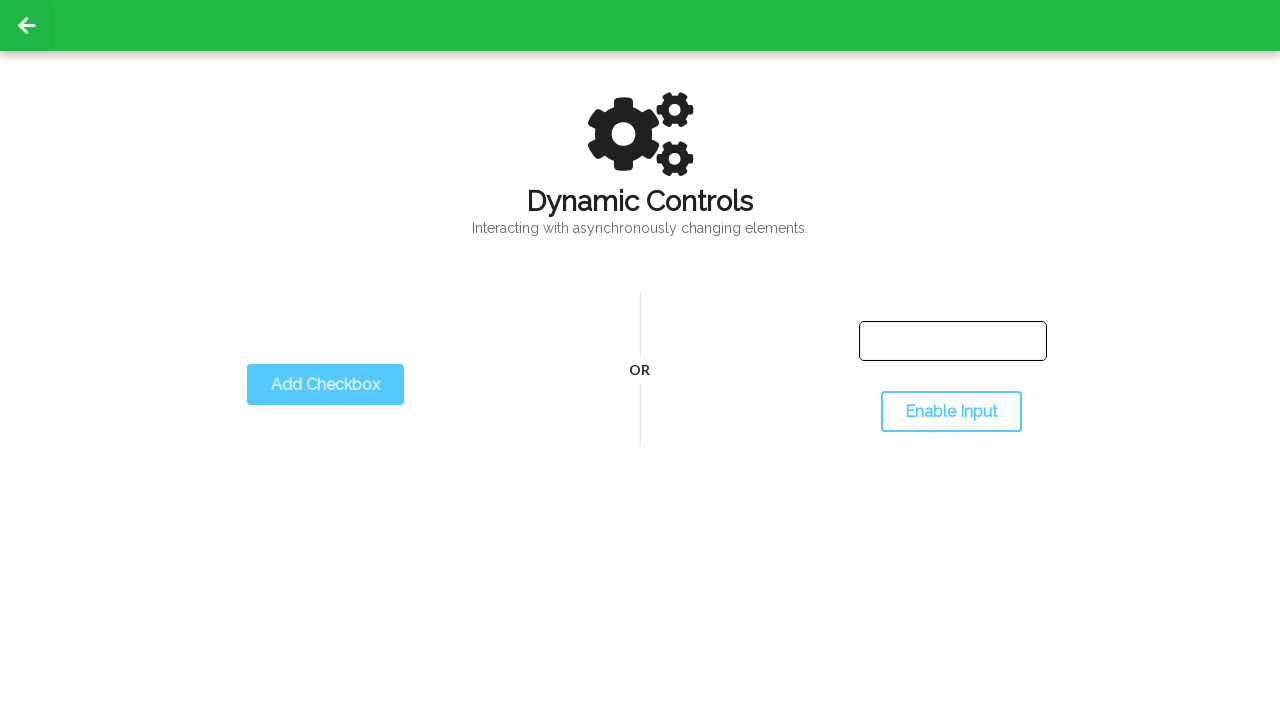

Waited for checkbox to become invisible
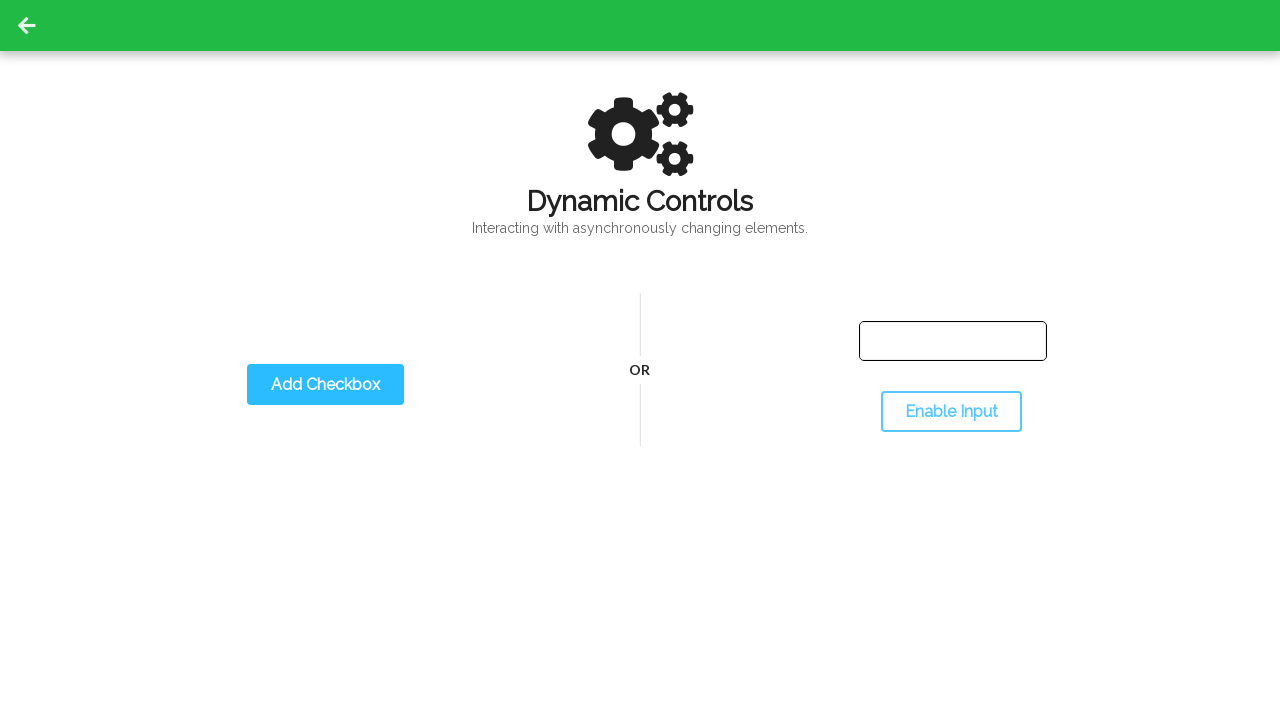

Clicked toggle button again to show checkbox at (325, 385) on #toggleCheckbox
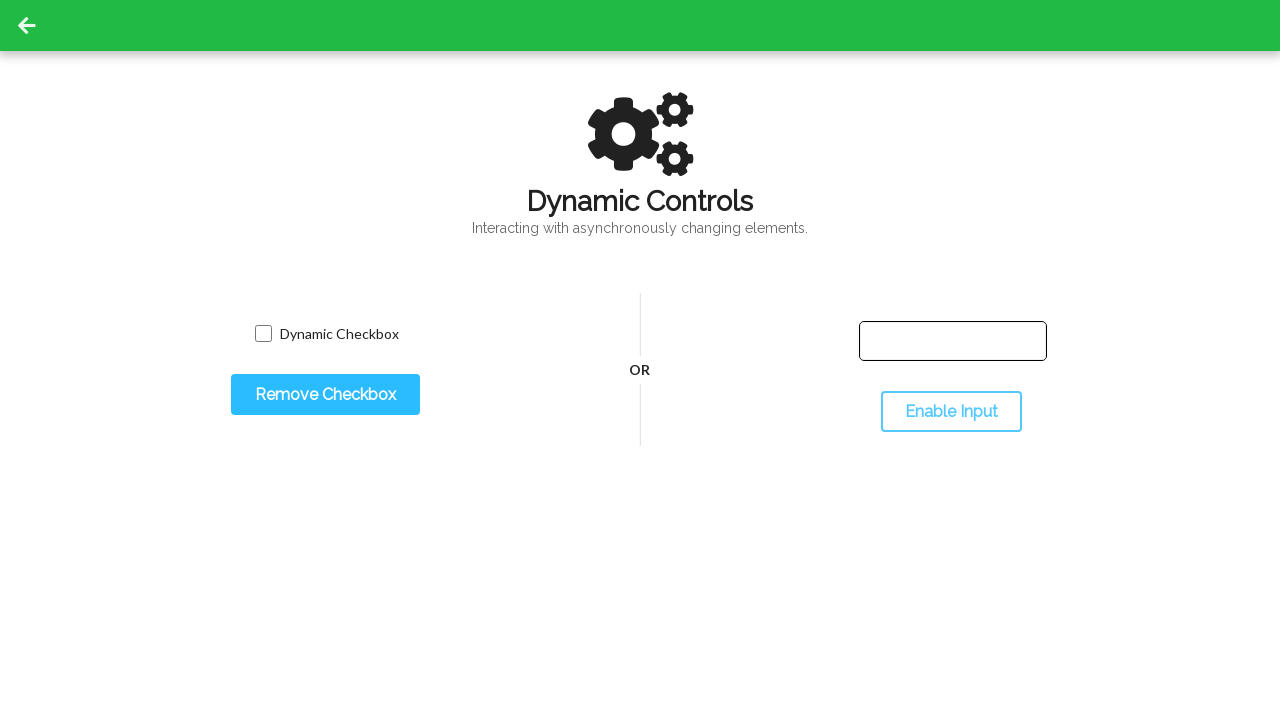

Waited for checkbox to become visible again
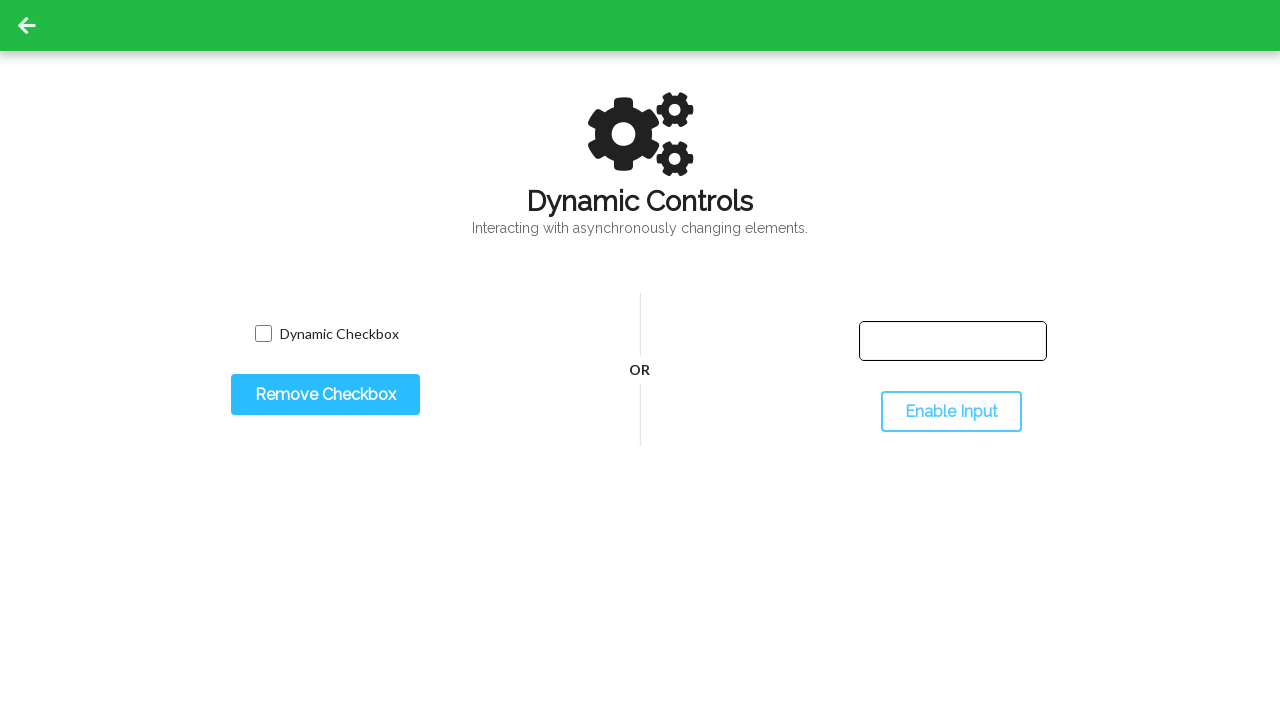

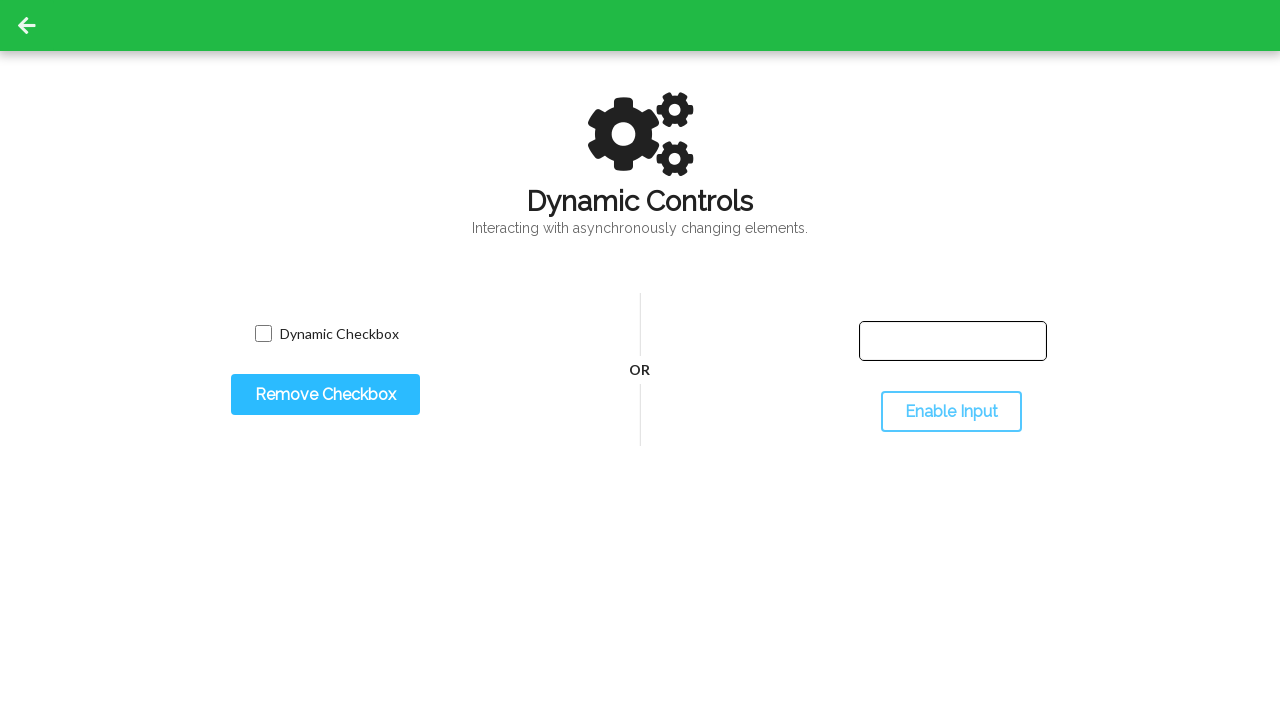